Tests input form submission by clicking submit to trigger validation, then filling all form fields and submitting successfully

Starting URL: https://www.lambdatest.com/selenium-playground

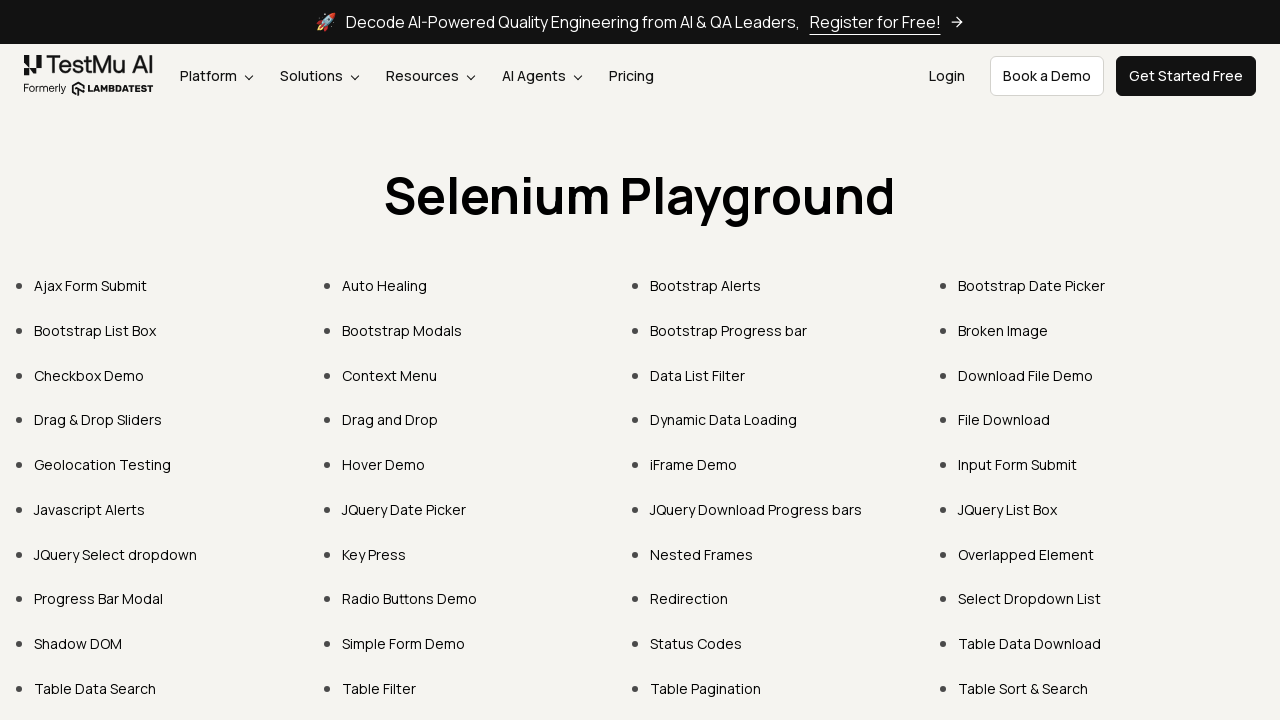

Clicked on 'Input Form Submit' link at (1018, 464) on text="Input Form Submit"
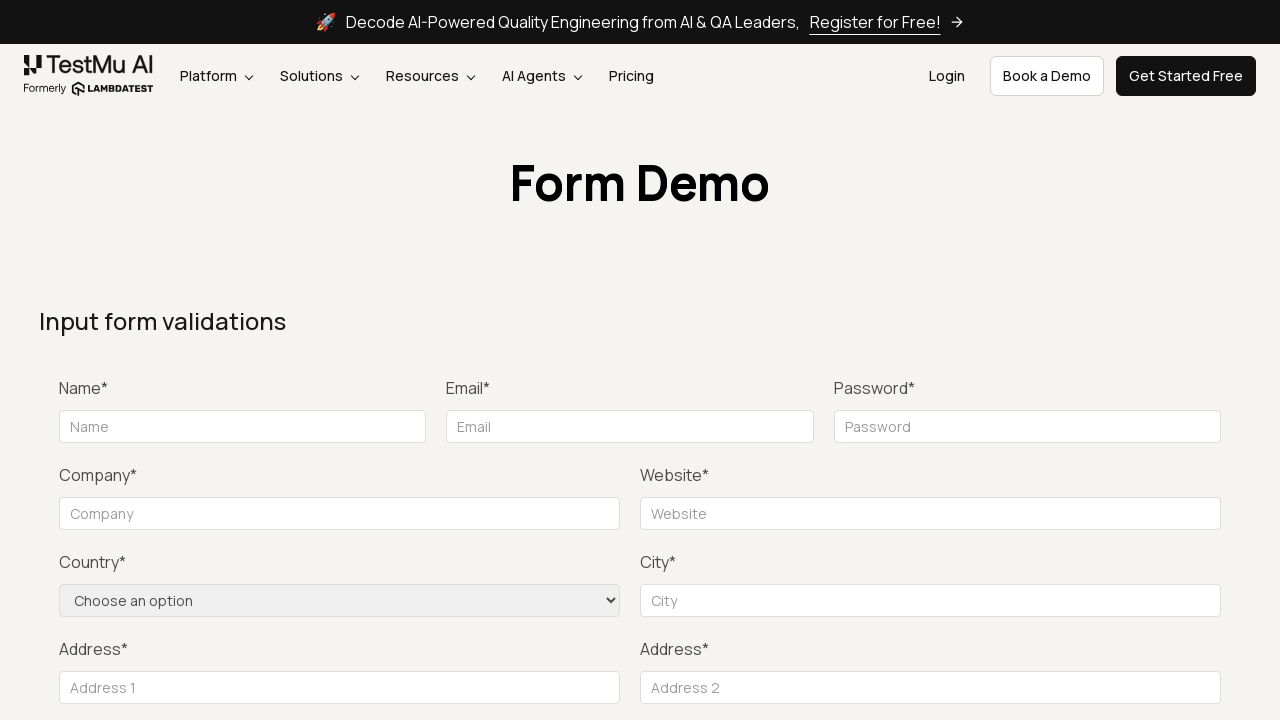

Clicked Submit button to trigger form validation at (1131, 360) on internal:role=button[name="Submit"i]
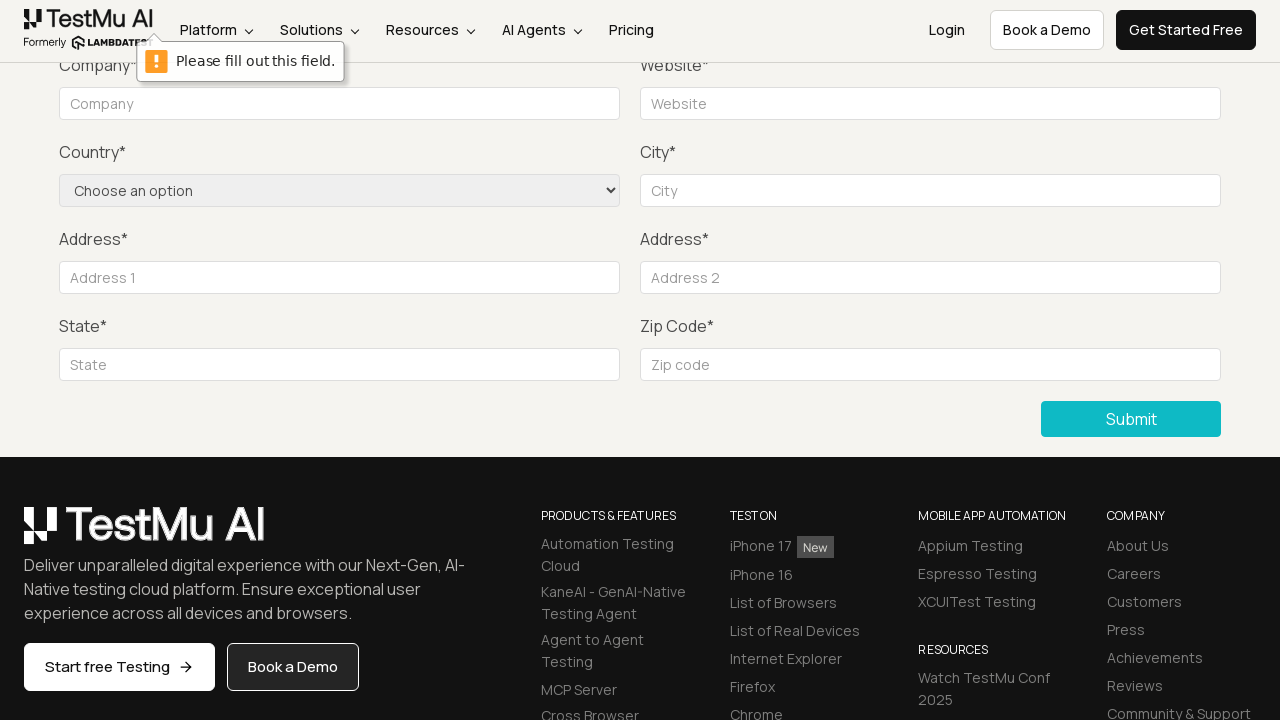

Validation error message appeared
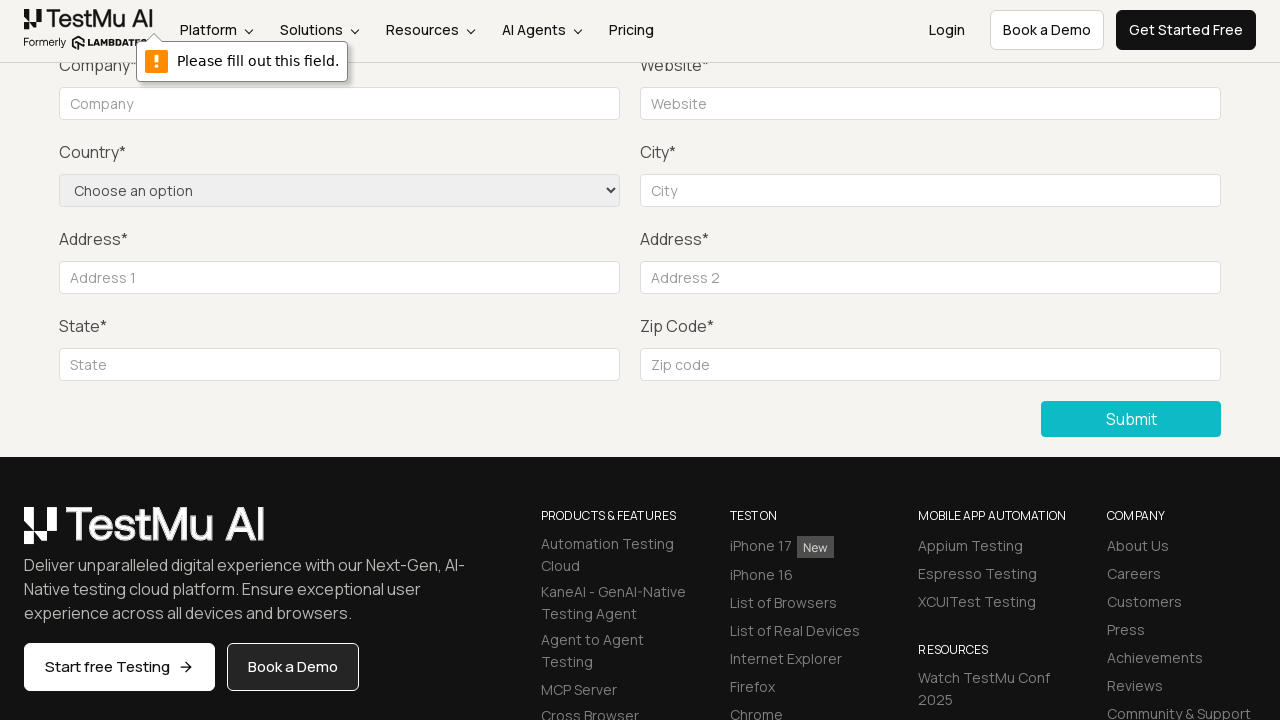

Filled name field with 'Q. Cumber' on #name
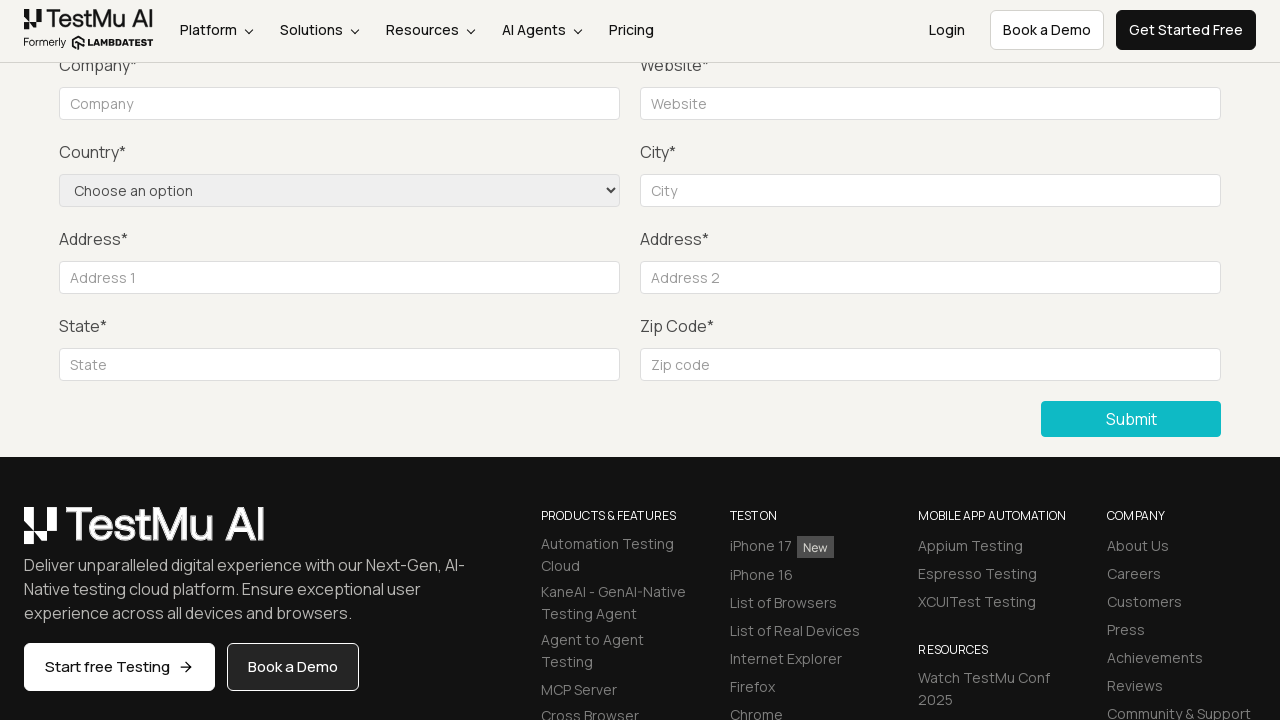

Filled email field with 'bob@null.com' on #inputEmail4
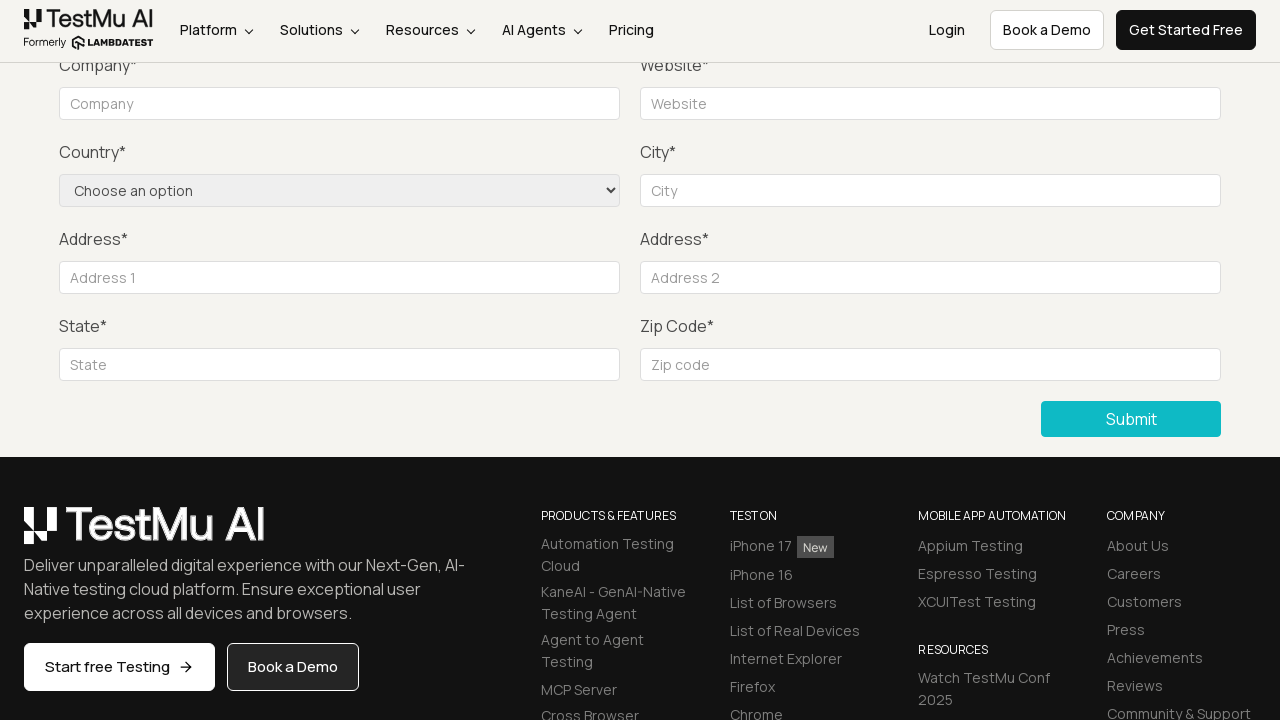

Filled password field with 'password' on #inputPassword4
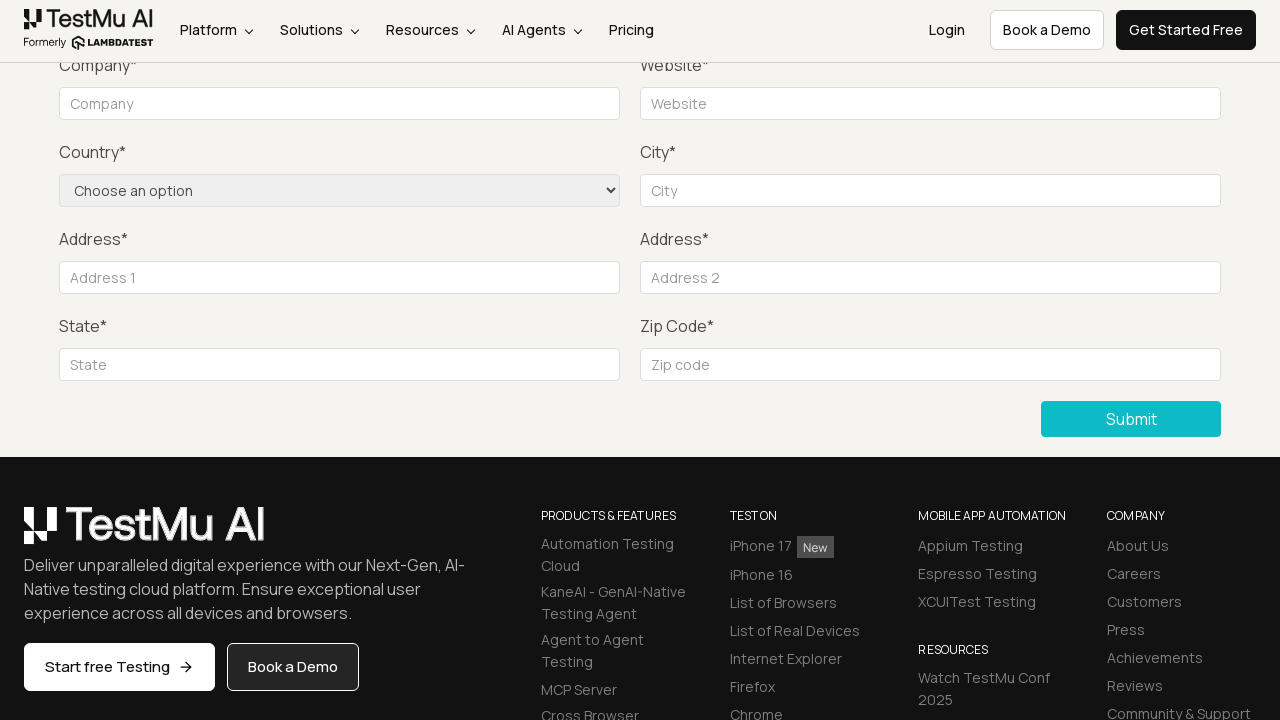

Filled company field with 'A Company' on #company
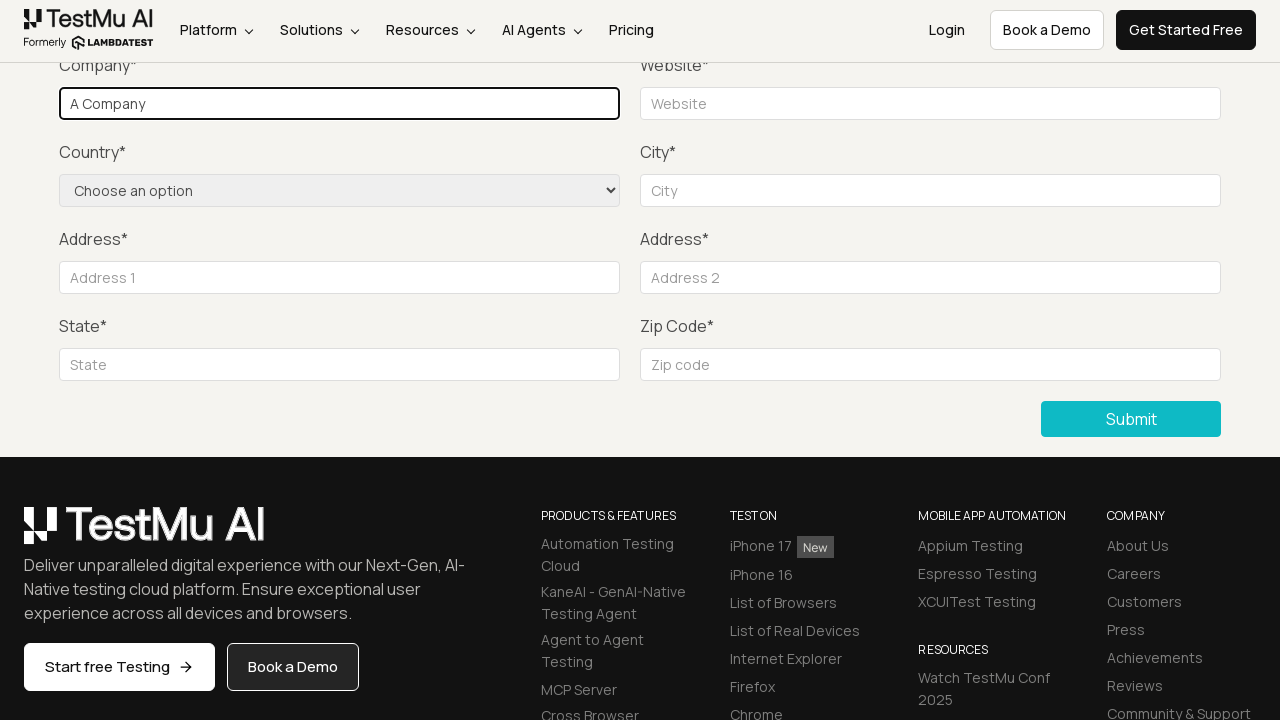

Filled website name field with 'https://facebook.com' on #websitename
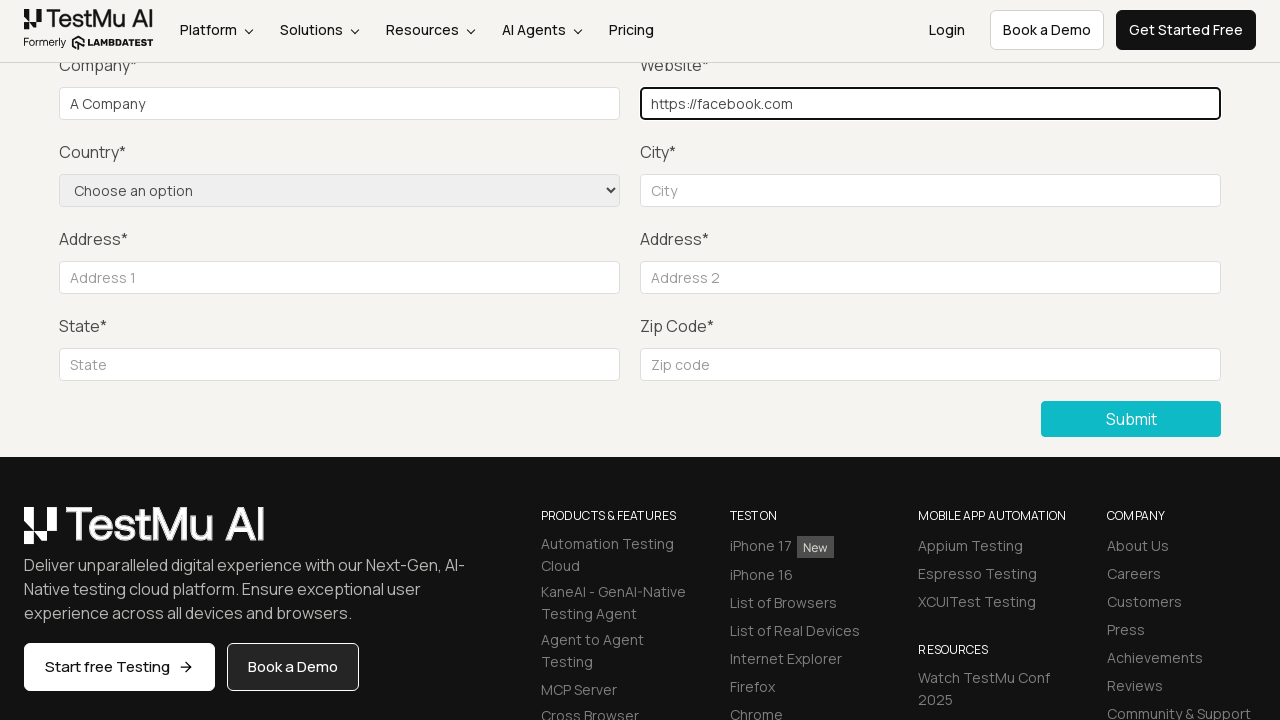

Clicked country dropdown at (340, 190) on select[name="country"]
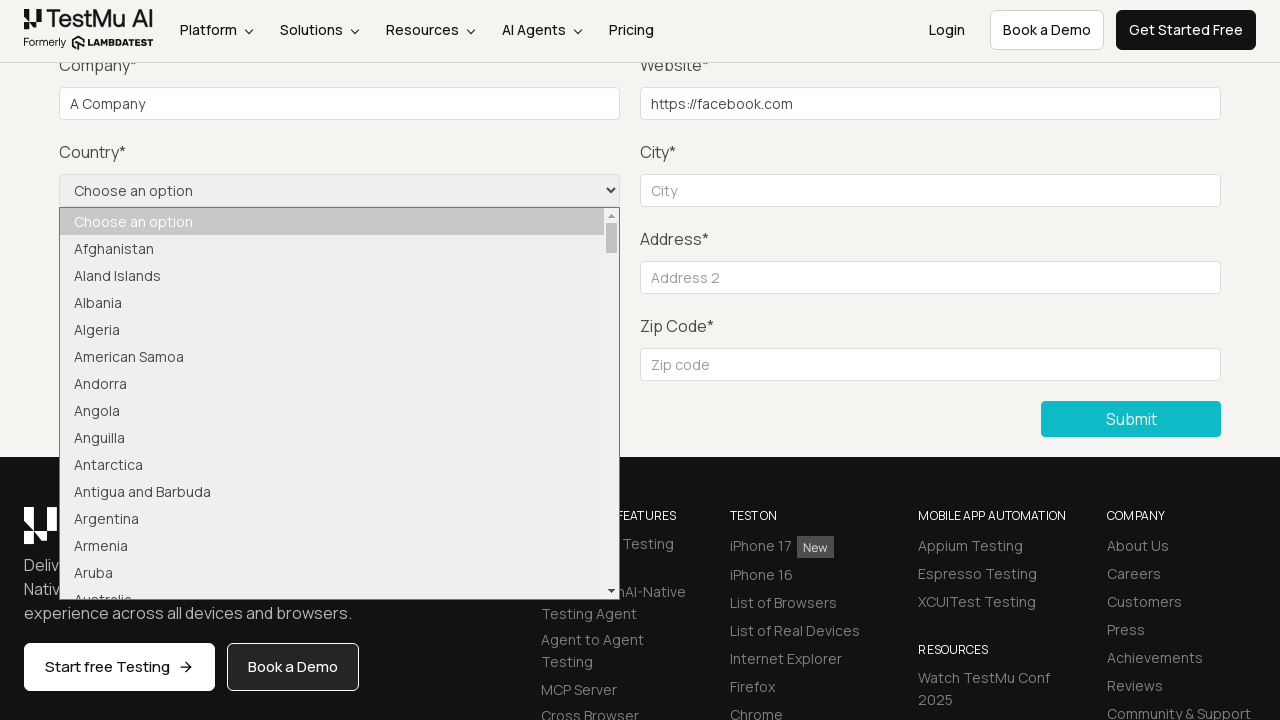

Selected 'United States' from country dropdown
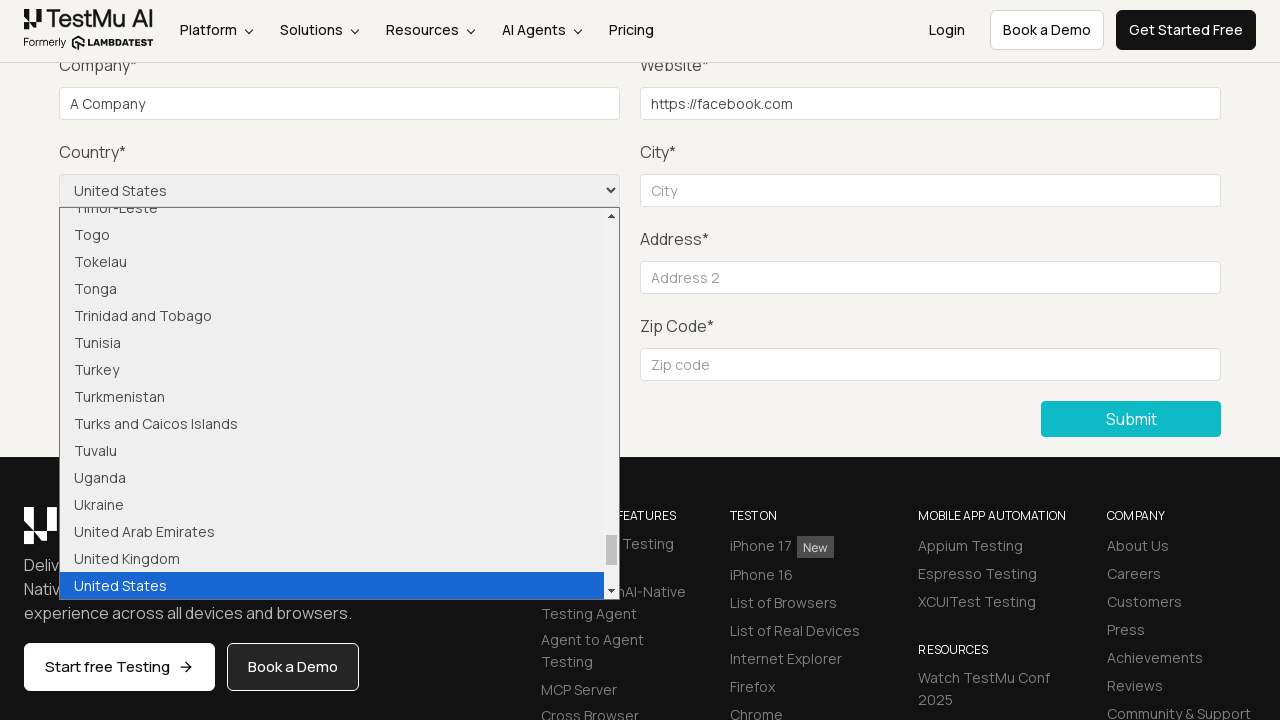

Filled city field with 'A City' on #inputCity
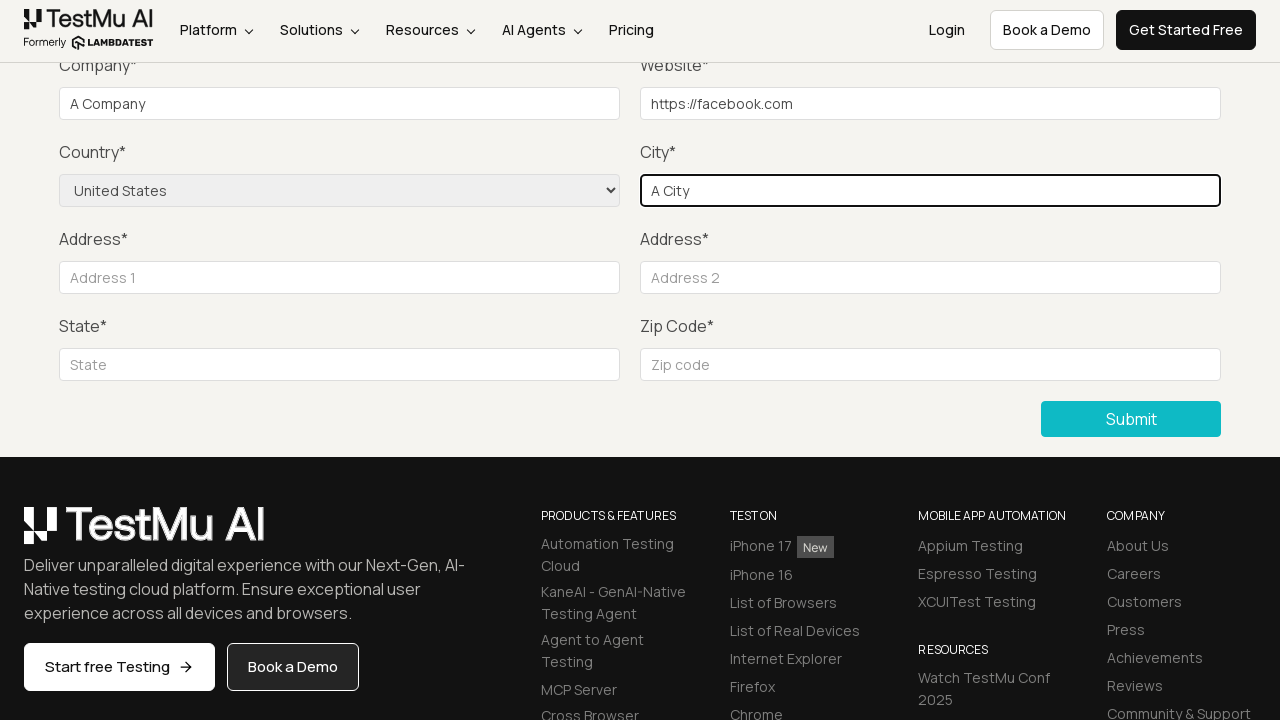

Filled address line 1 with 'Line 1' on #inputAddress1
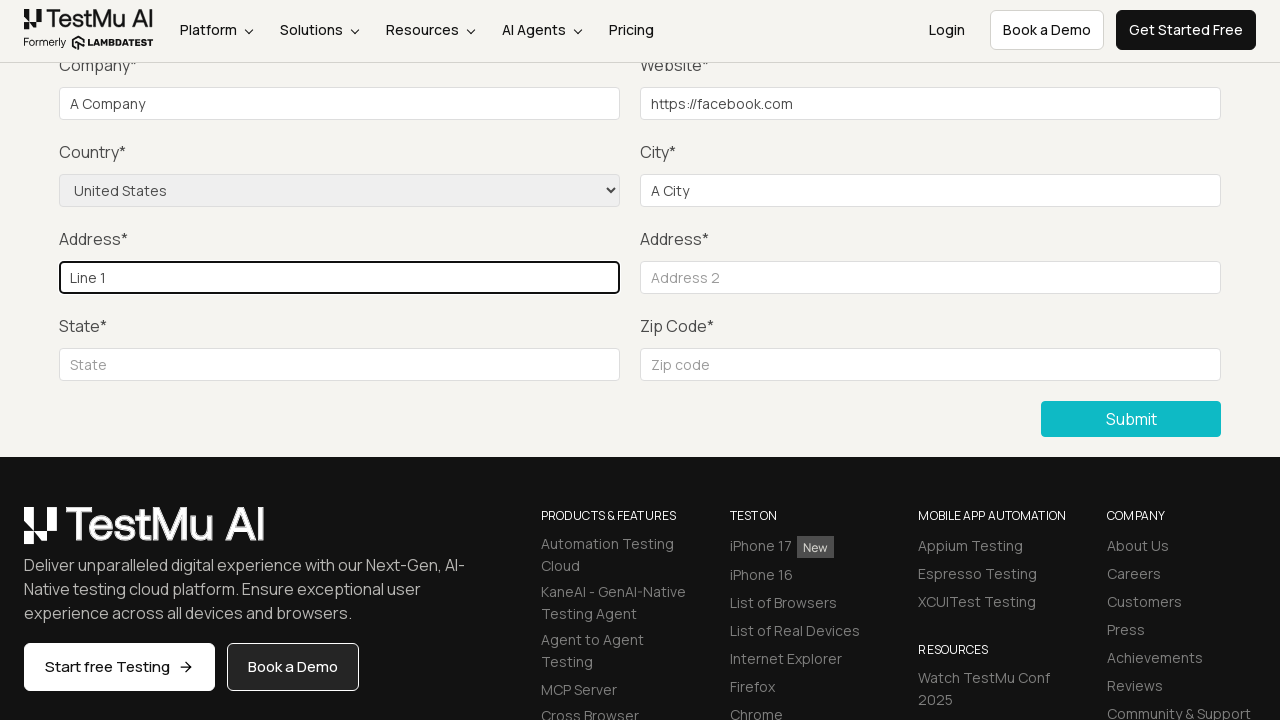

Filled address line 2 with 'Line 2' on #inputAddress2
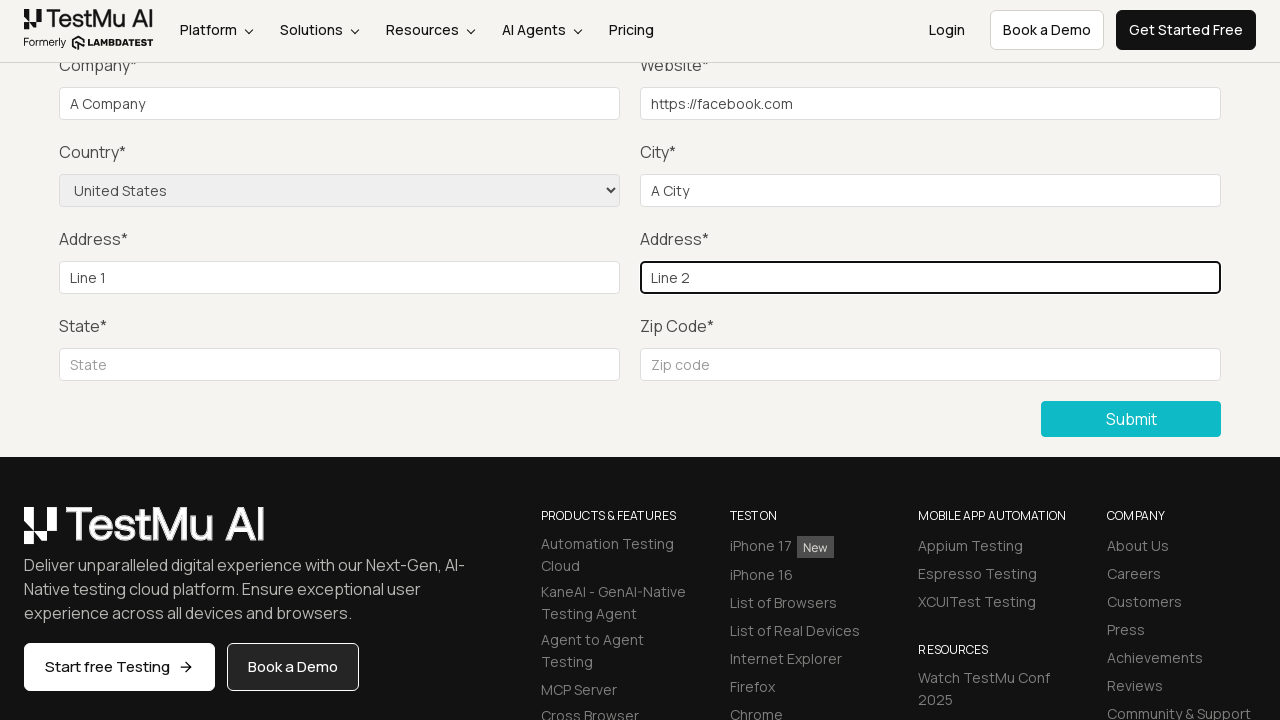

Filled state field with 'Texas' on #inputState
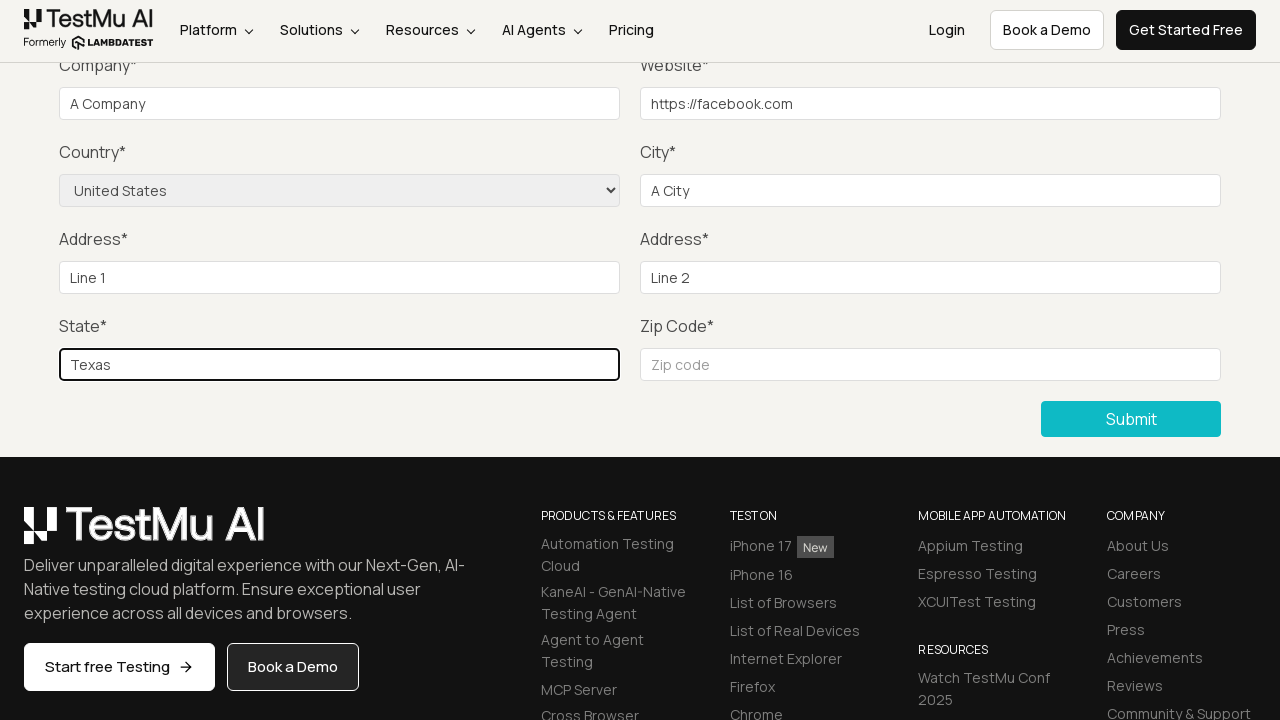

Filled zip code field with '99999' on #inputZip
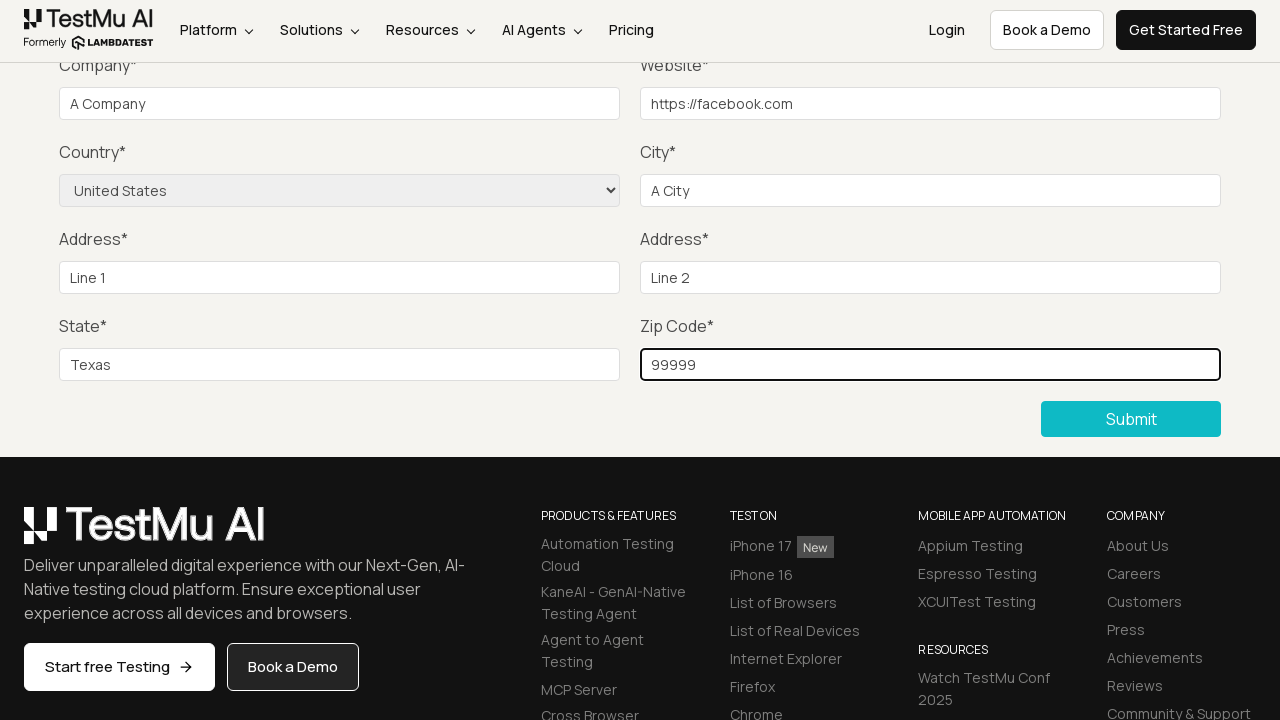

Clicked Submit button to submit the completed form at (1131, 419) on internal:role=button[name="Submit"i]
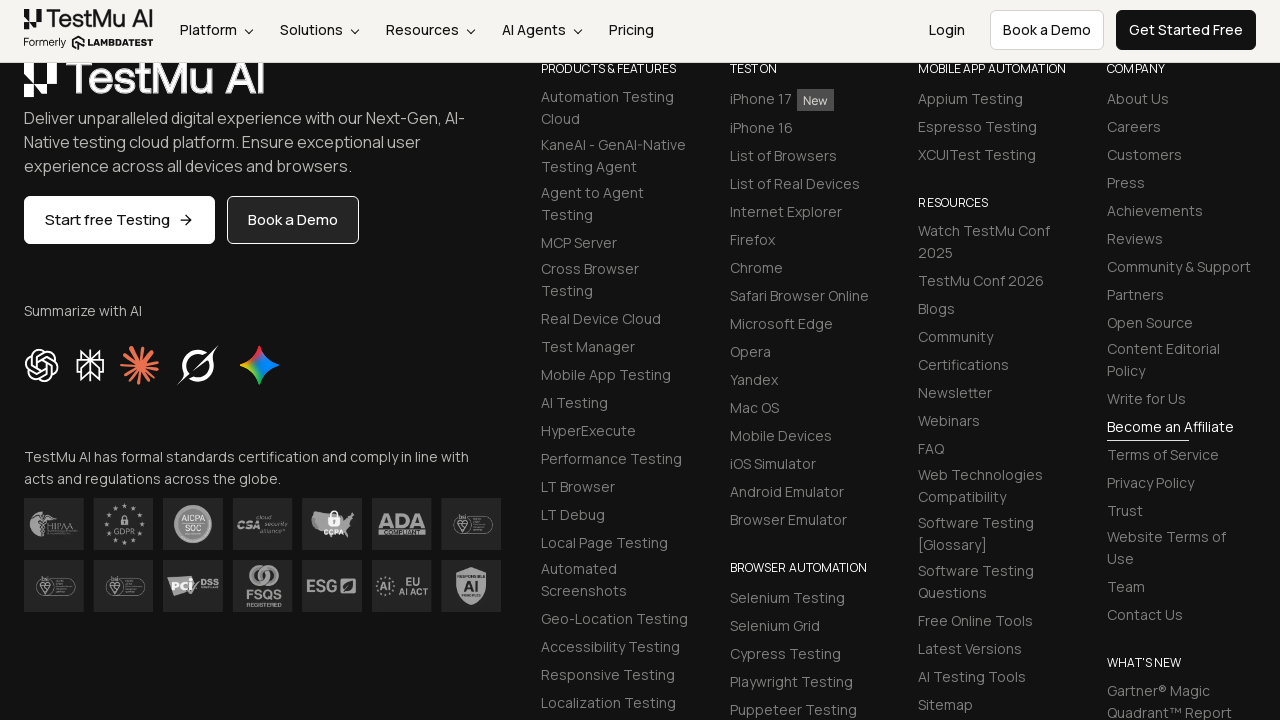

Success message appeared, form submitted successfully
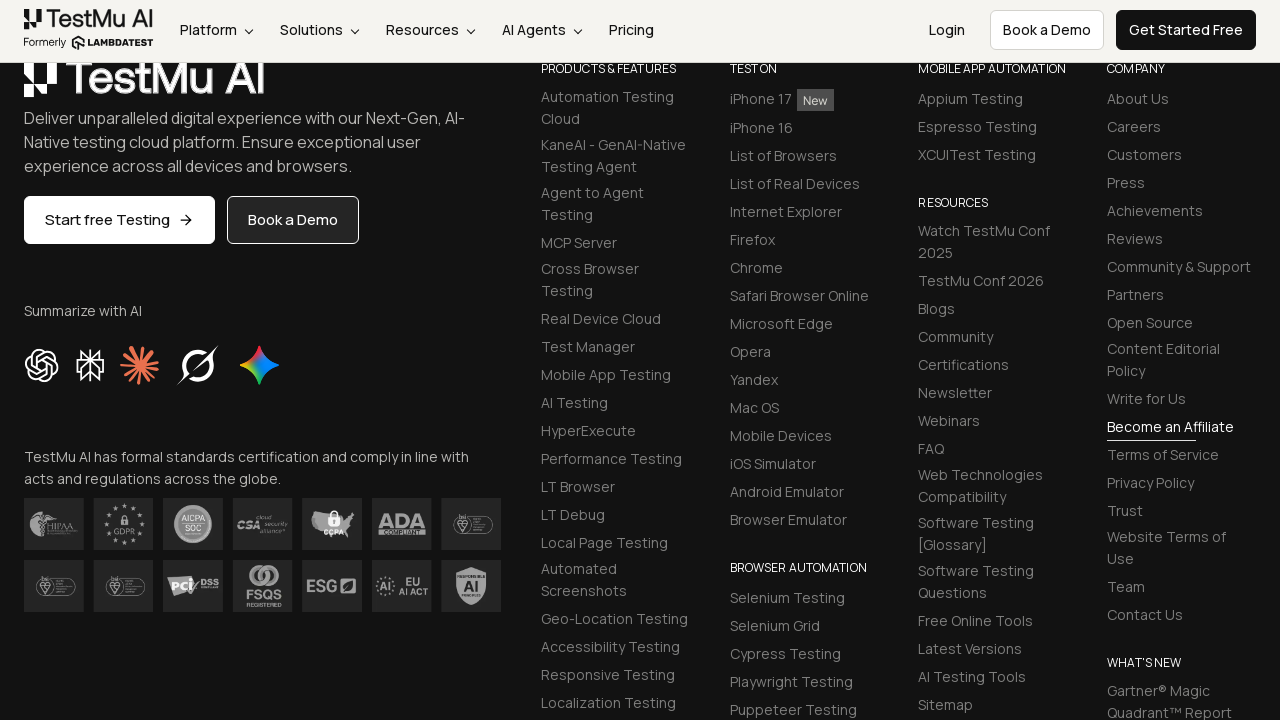

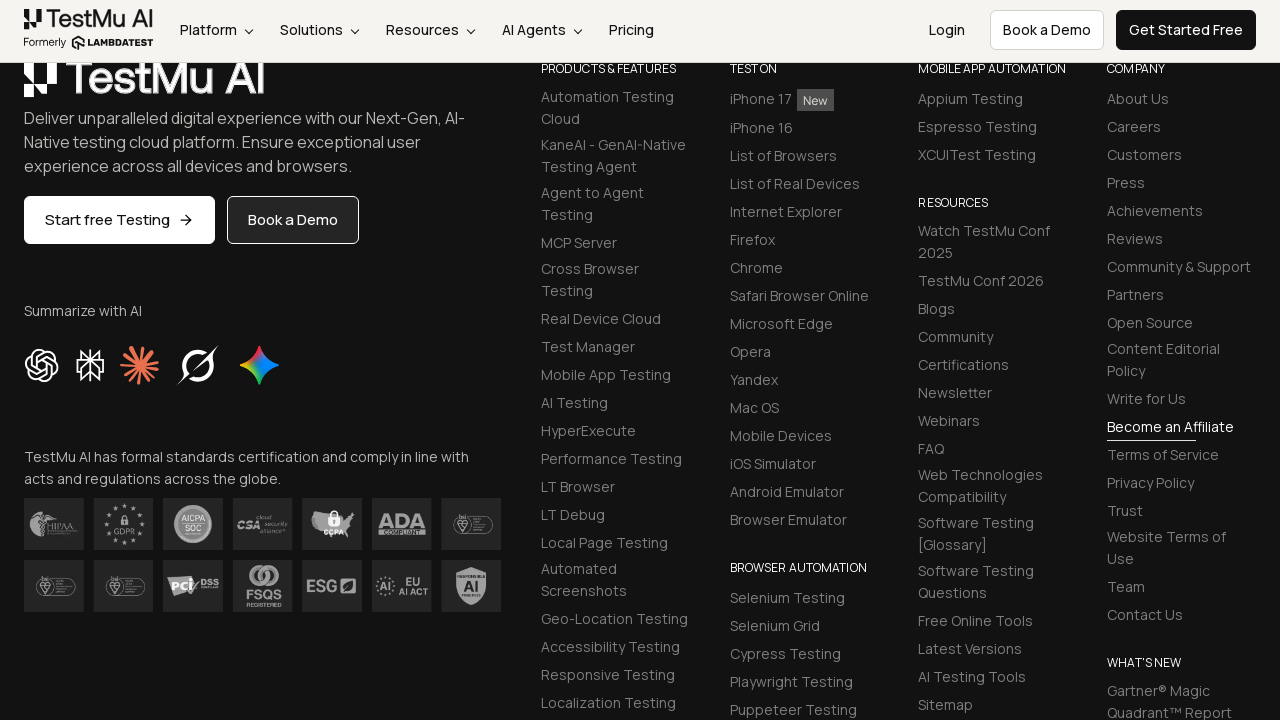